Tests inserting a pet name into the pet name field

Starting URL: https://test-a-pet.vercel.app/

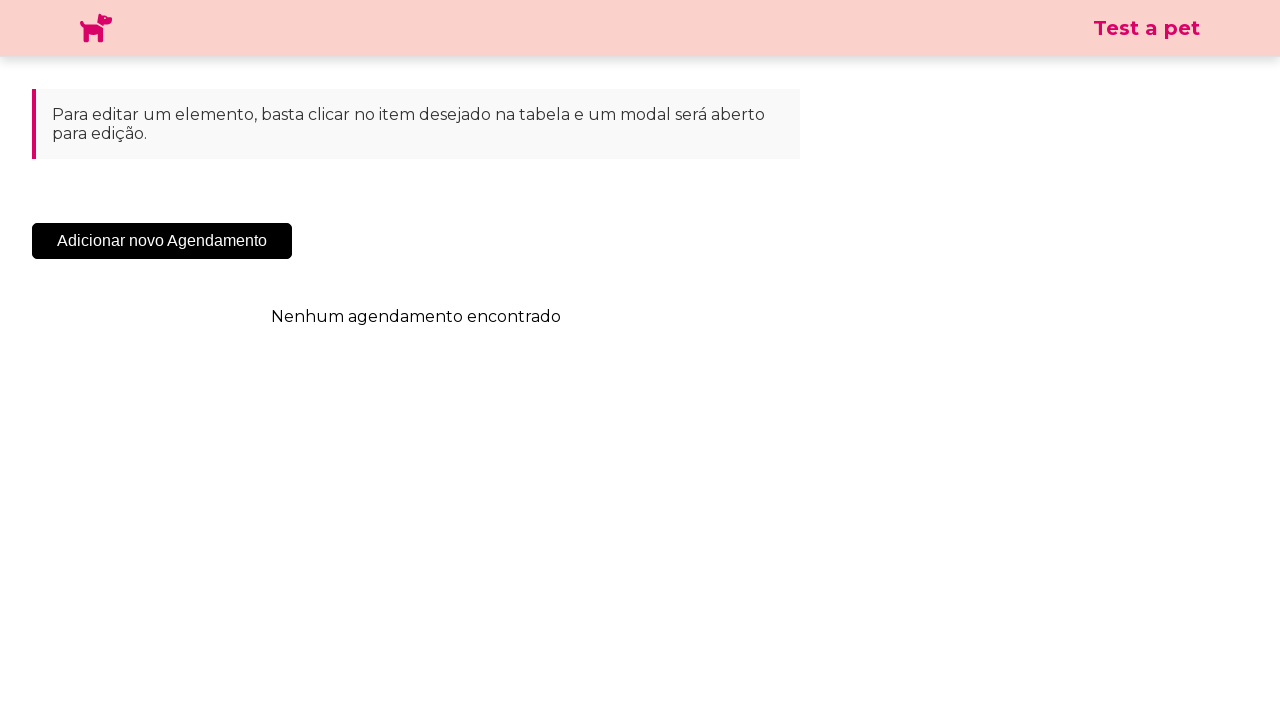

Clicked the 'Add' button to open modal at (162, 241) on .sc-cHqXqK.kZzwzX
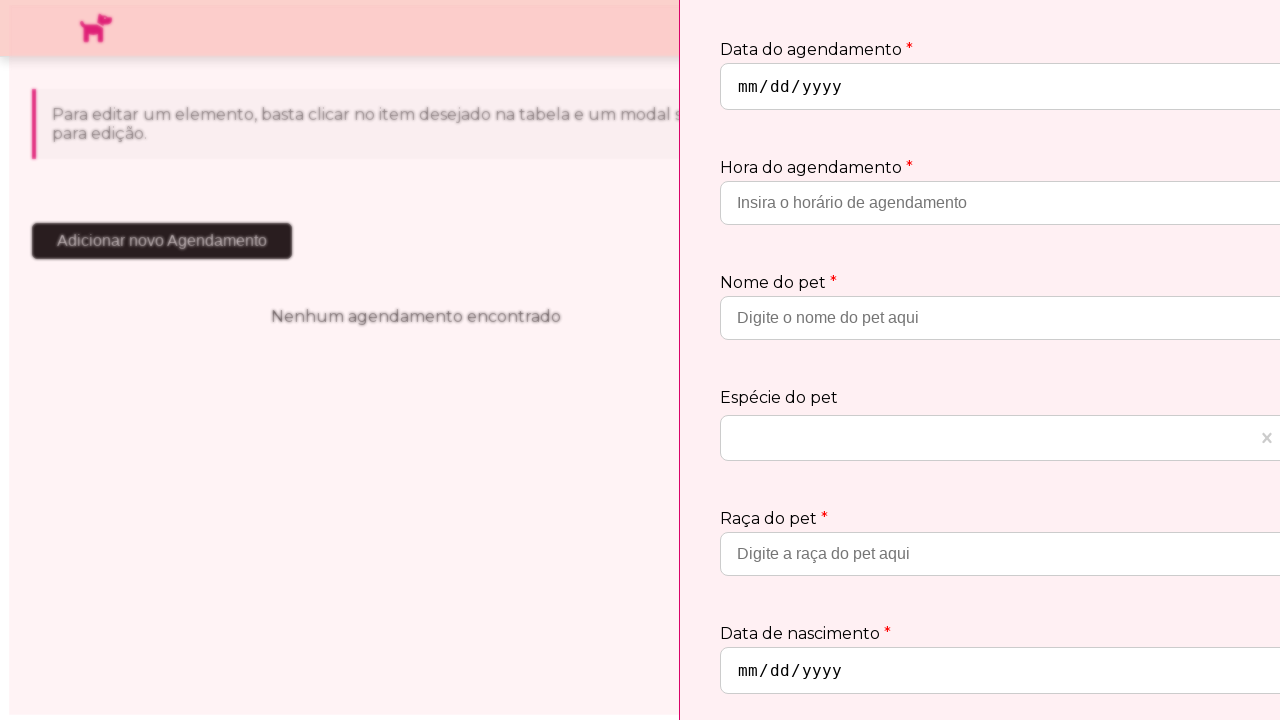

Waited 3 seconds for modal to fully load
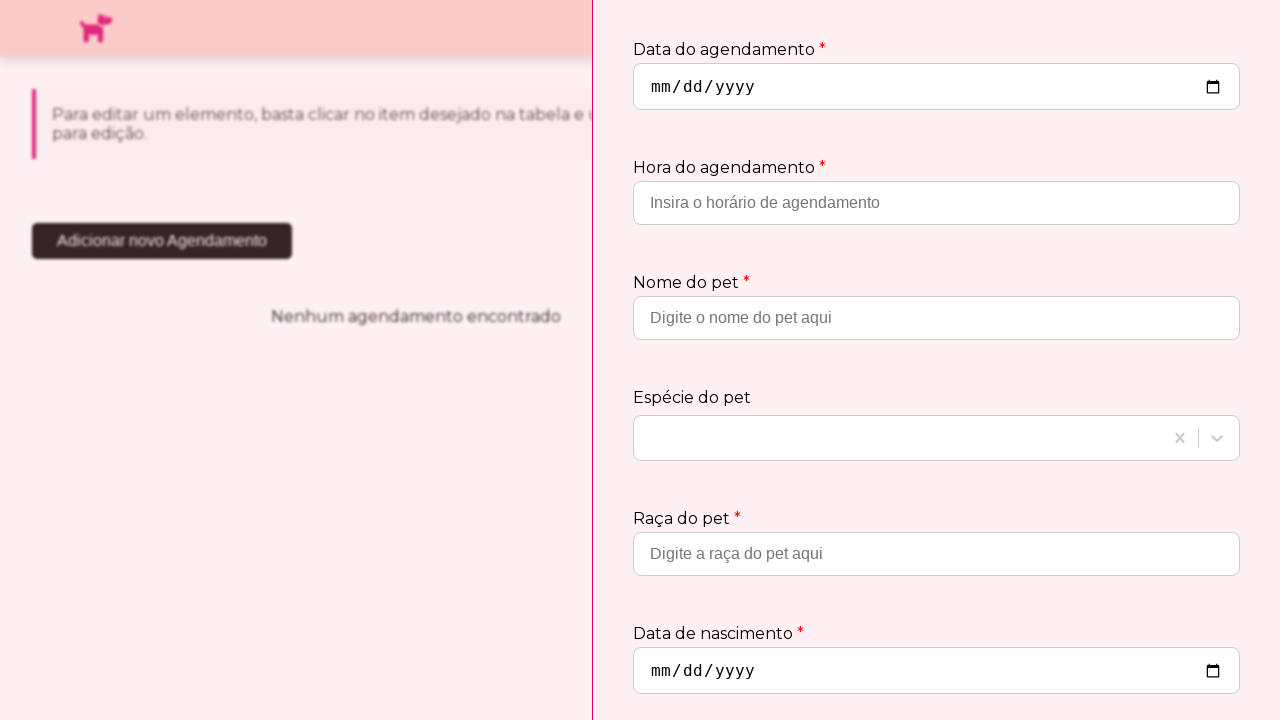

Located the pet name input field
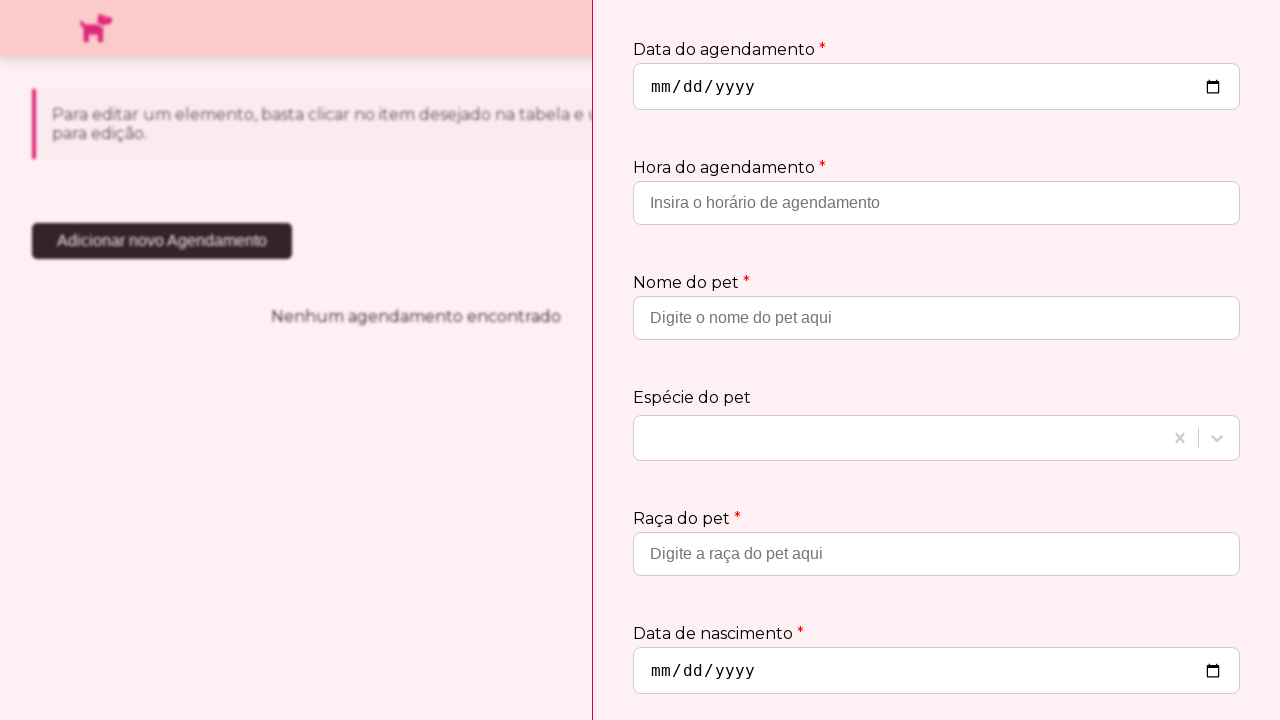

Filled pet name field with 'Rex' on input[placeholder='Digite o nome do pet aqui']
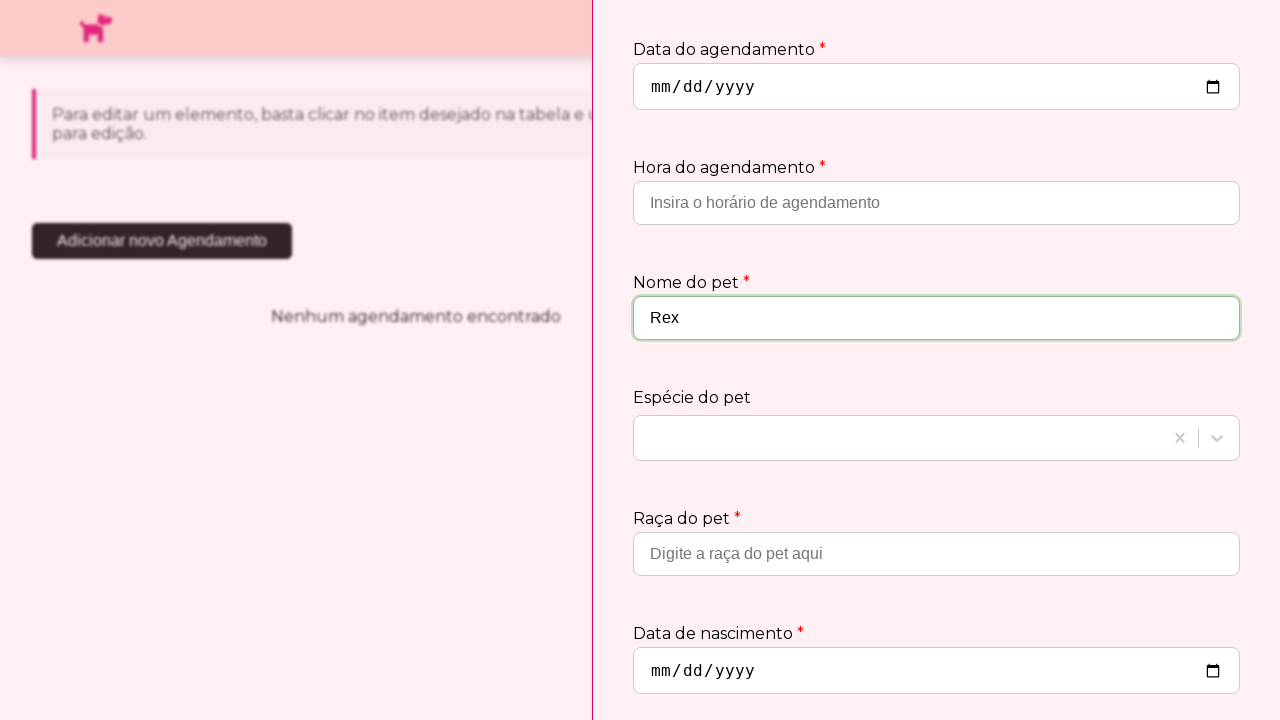

Verified pet name 'Rex' was successfully entered in the field
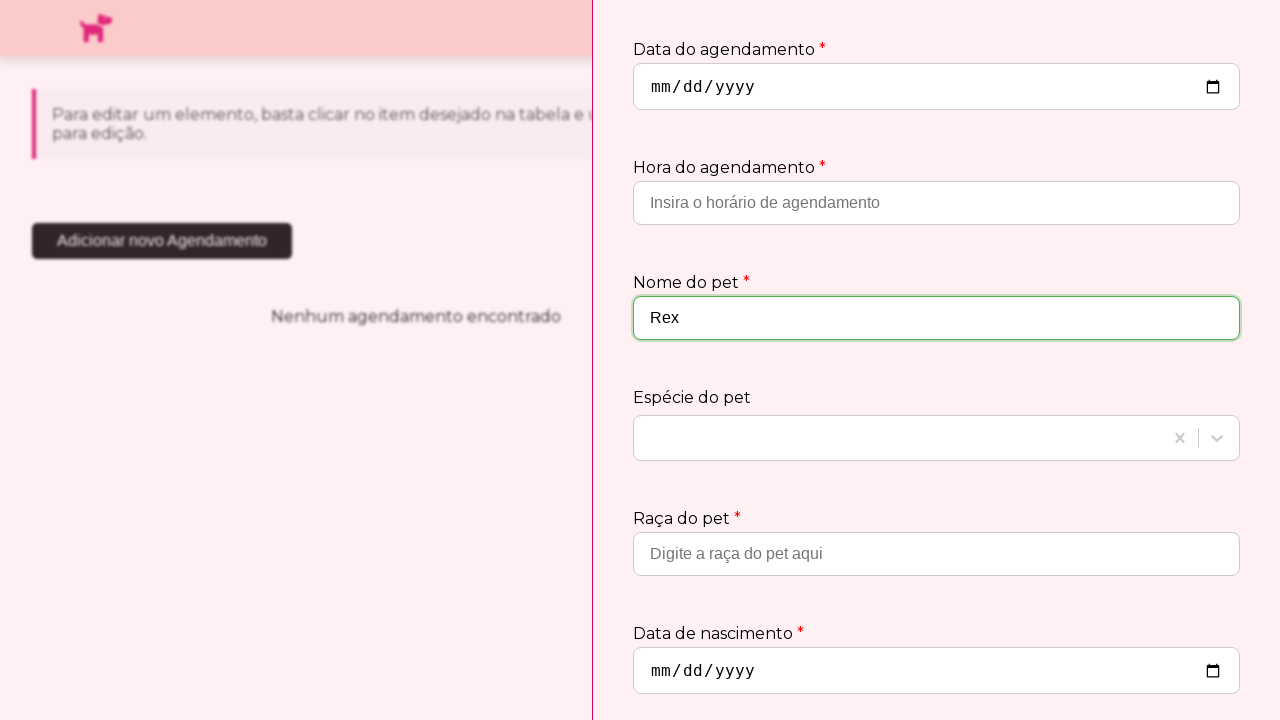

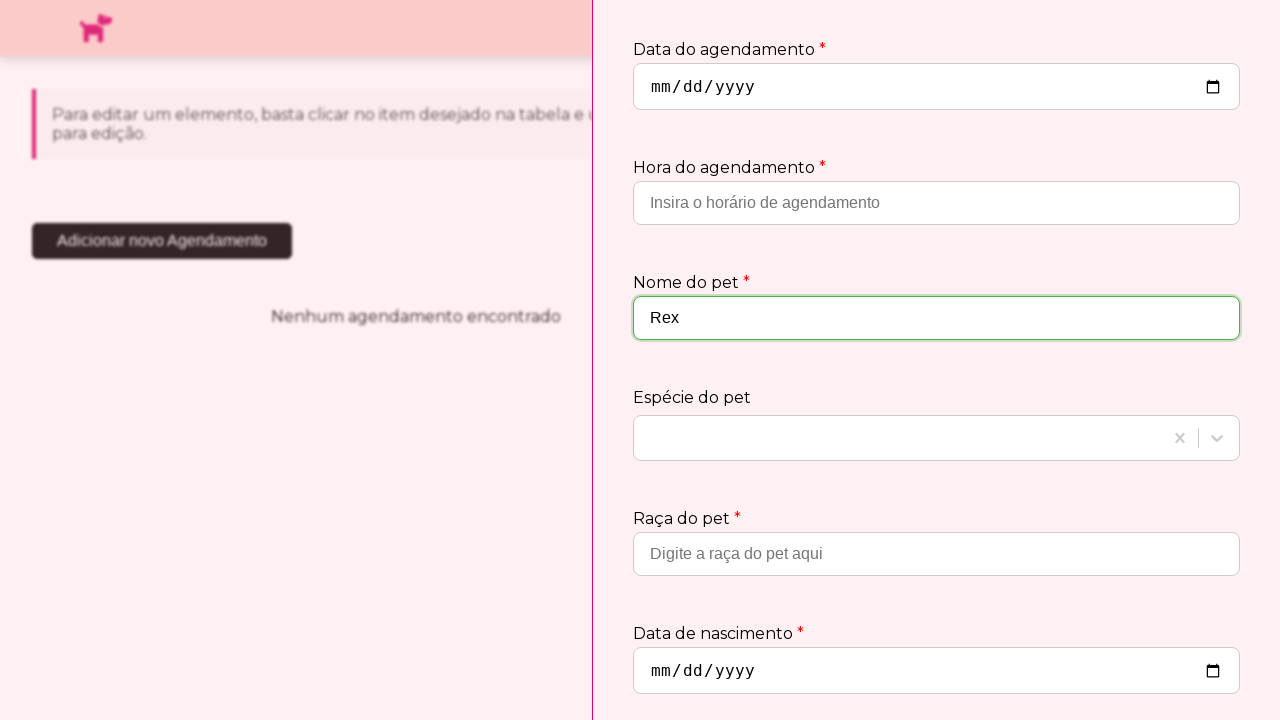